Tests login form validation by entering username, clearing password field, and verifying the "Password is required" error message appears

Starting URL: https://www.saucedemo.com/

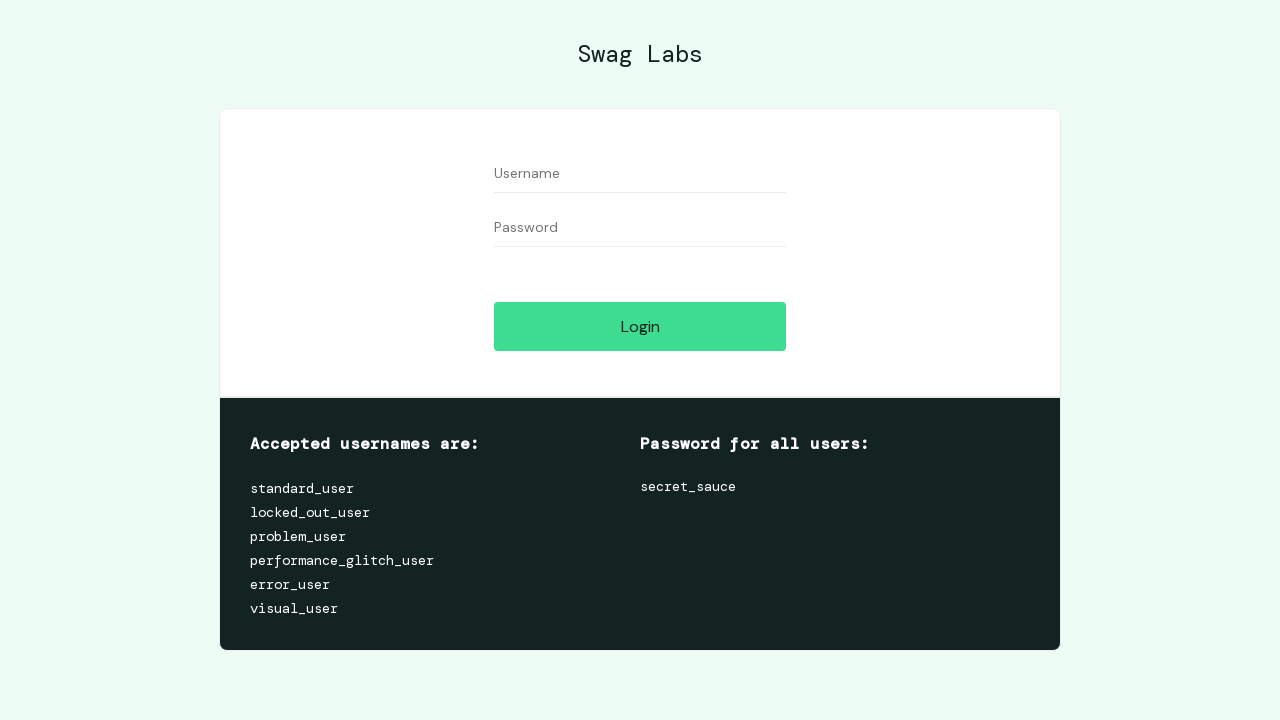

Entered 'standard_user' in the Username field on input[data-test='username']
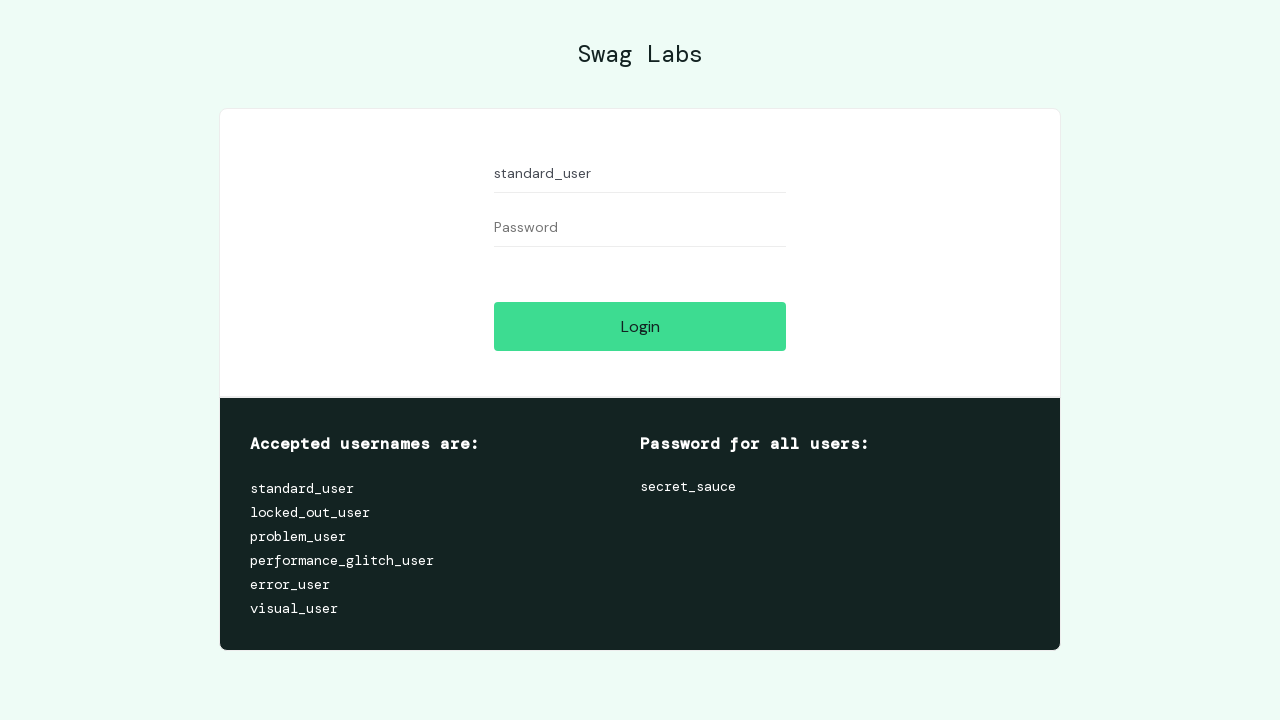

Entered password in the Password field on input[data-test='password']
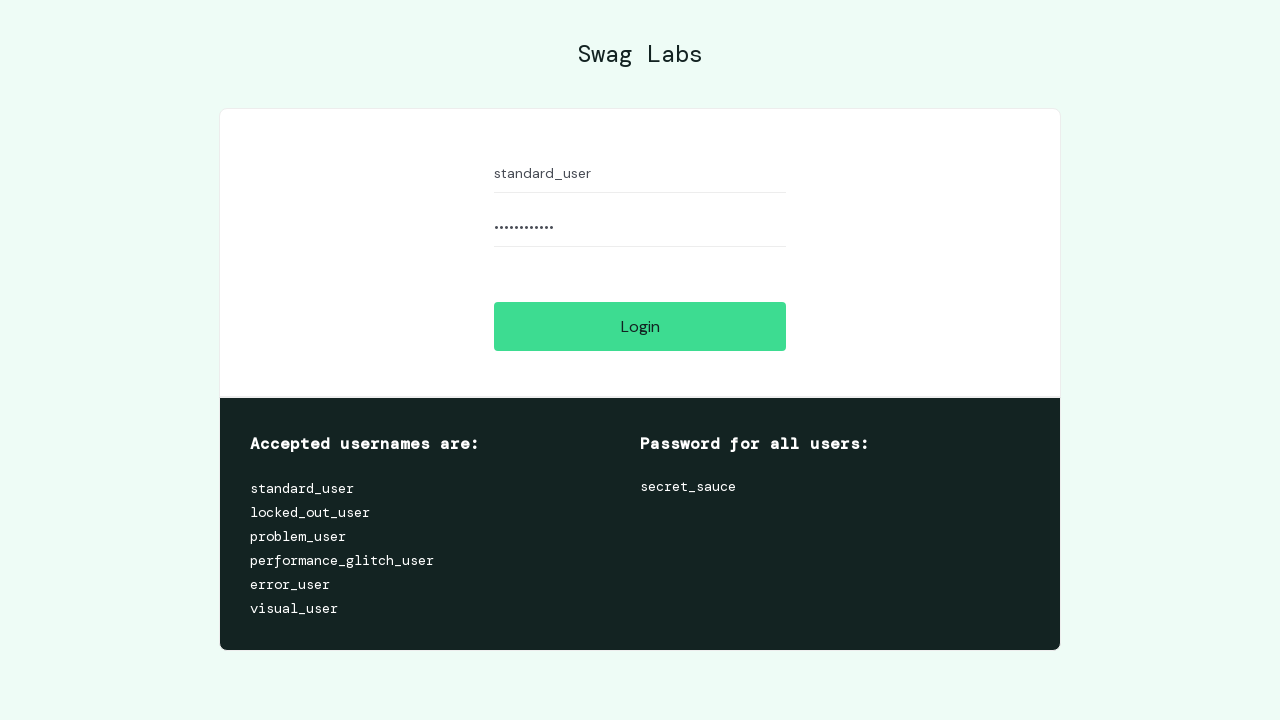

Cleared the Password field on input[data-test='password']
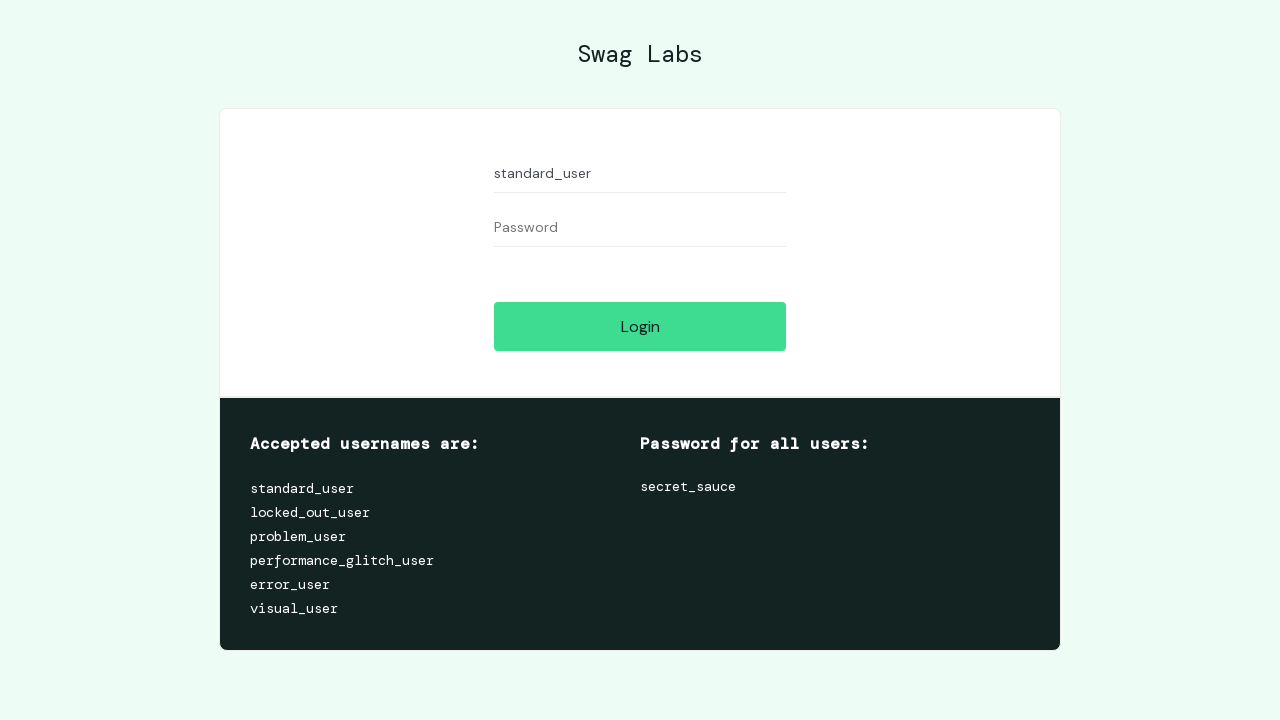

Clicked the Login button at (640, 326) on input[data-test='login-button']
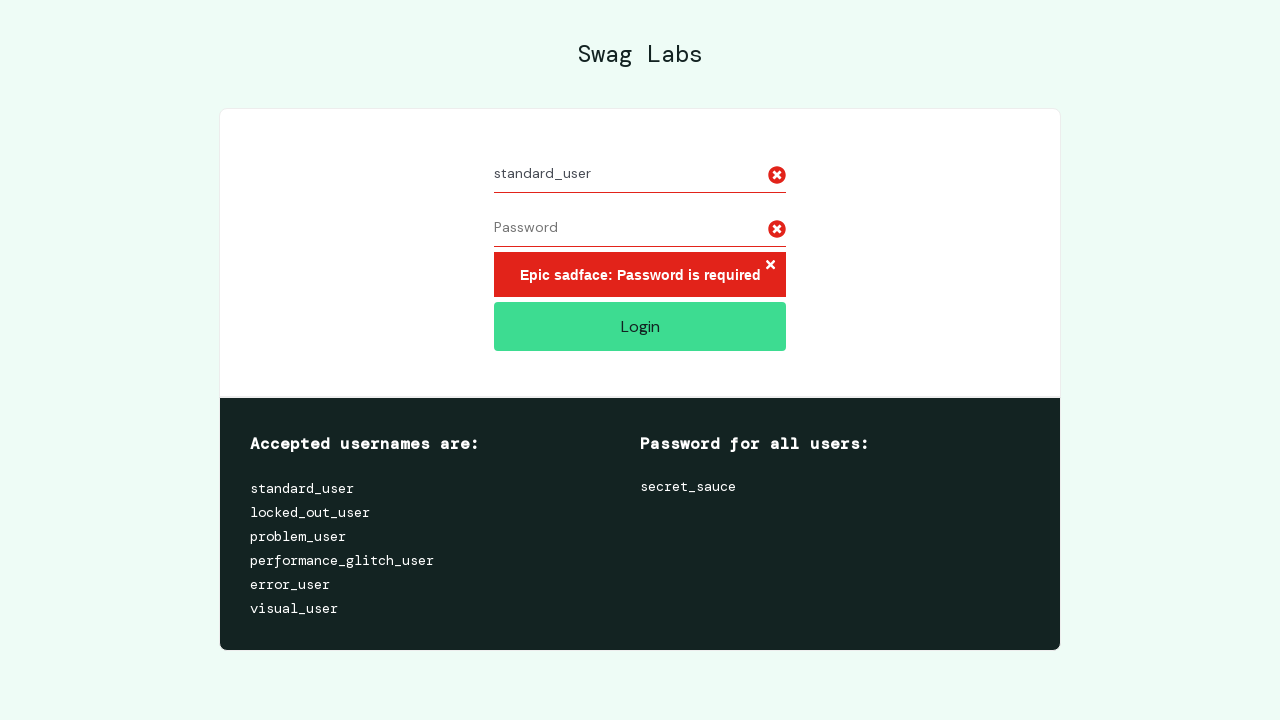

Error message element appeared
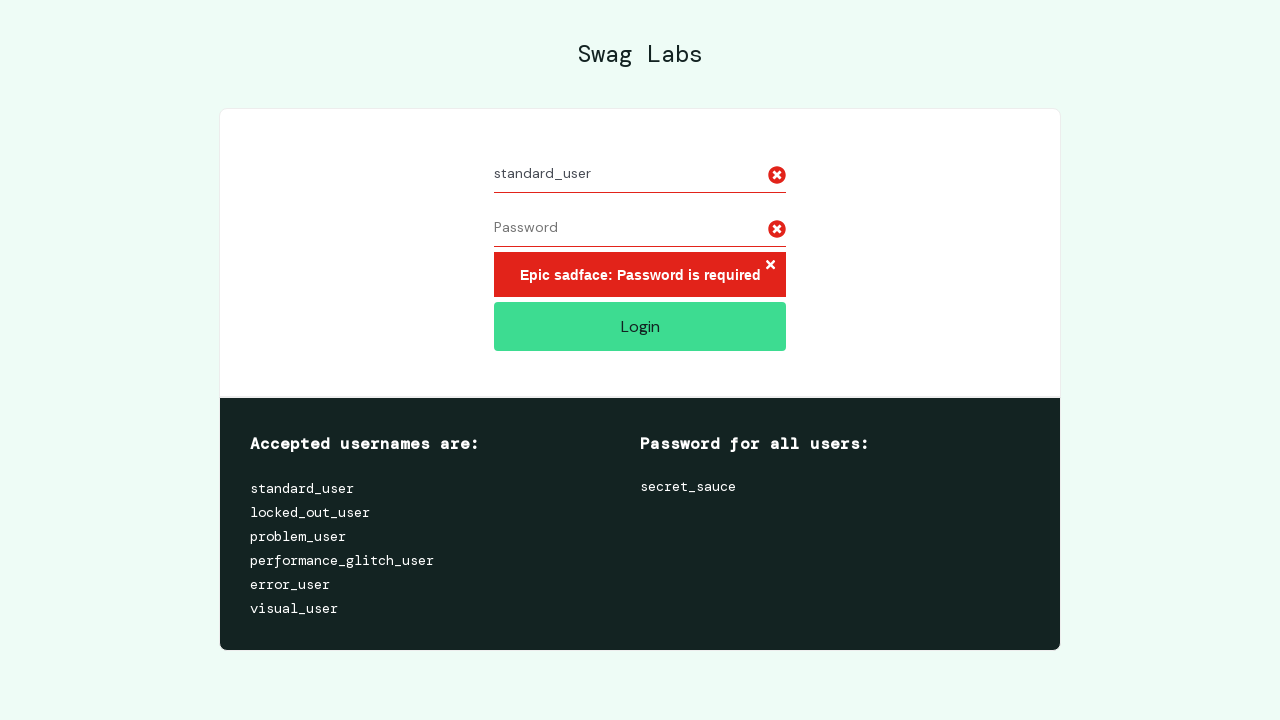

Located the error message element
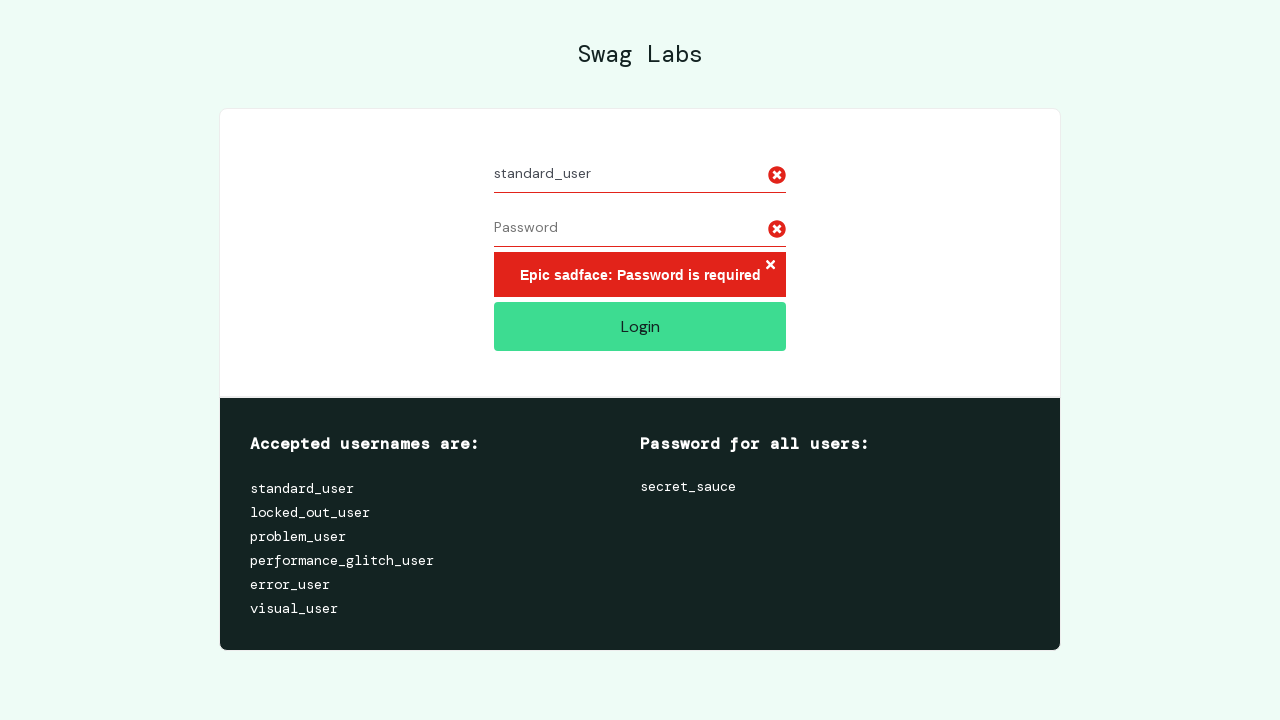

Verified 'Password is required' error message is displayed
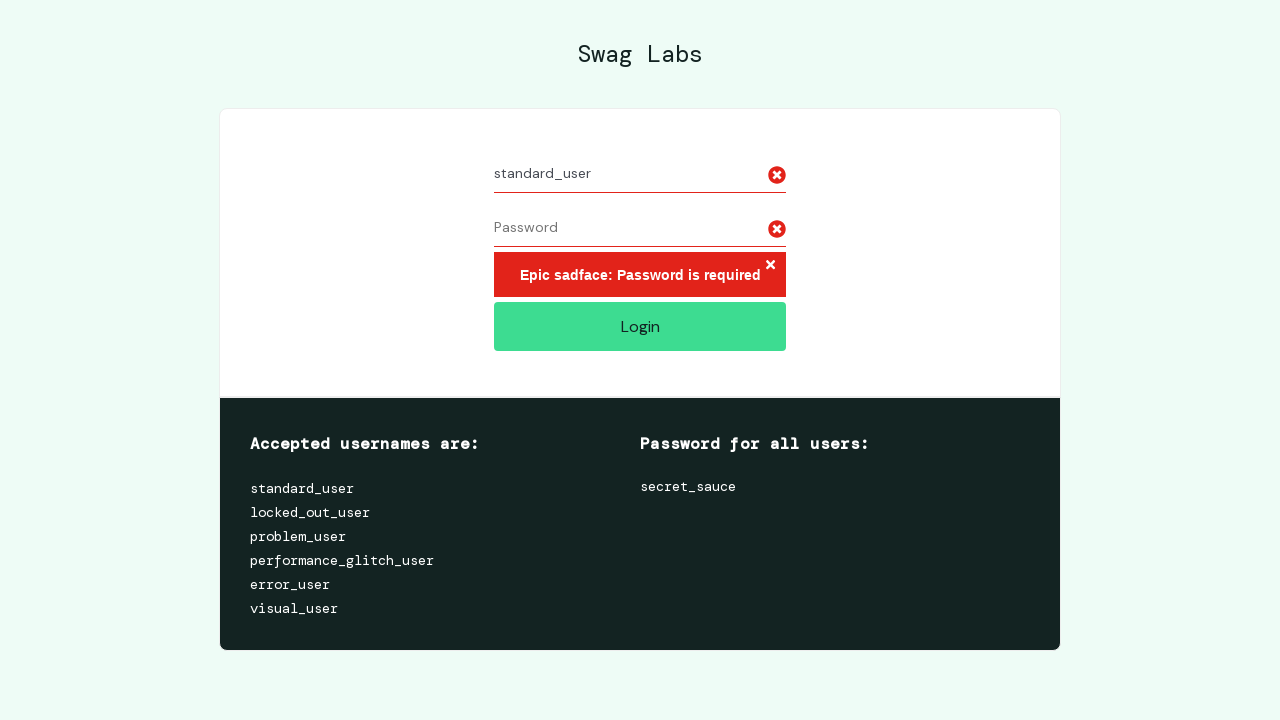

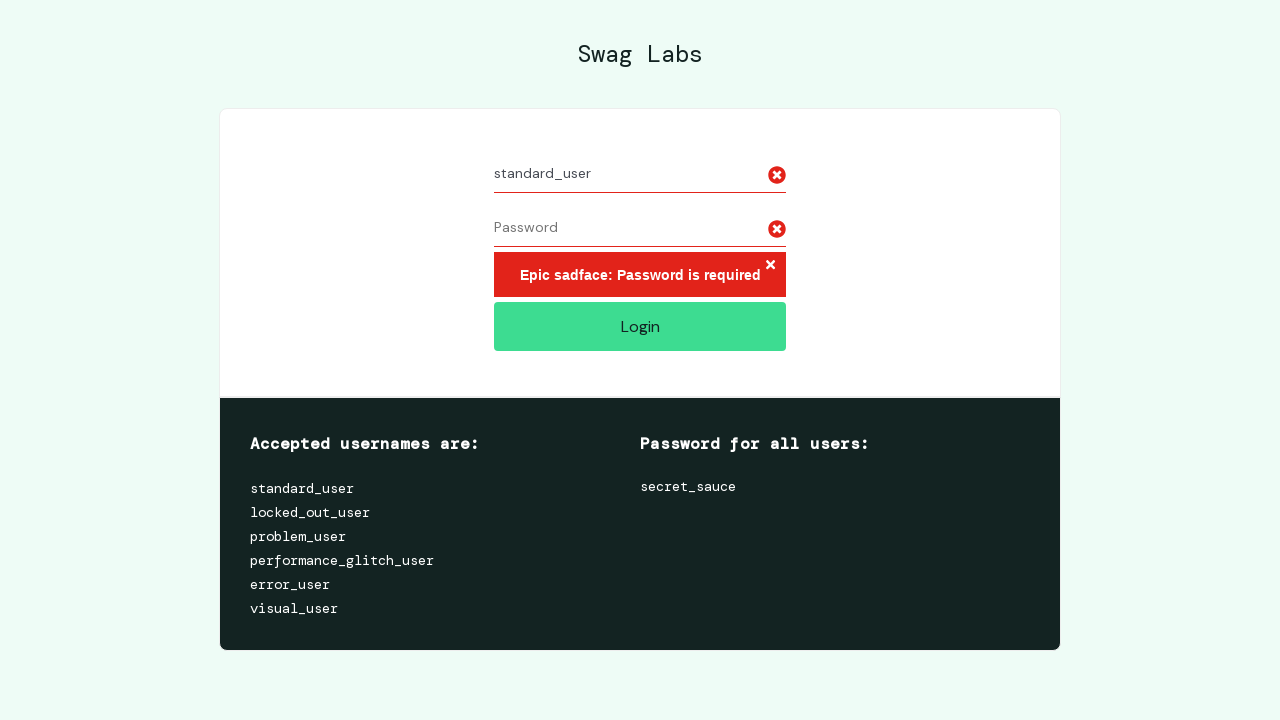